Tests form interaction by selecting a checkbox option, choosing the same option from a dropdown, entering it in a text field, and verifying it appears in an alert message

Starting URL: http://qaclickacademy.com/practice.php

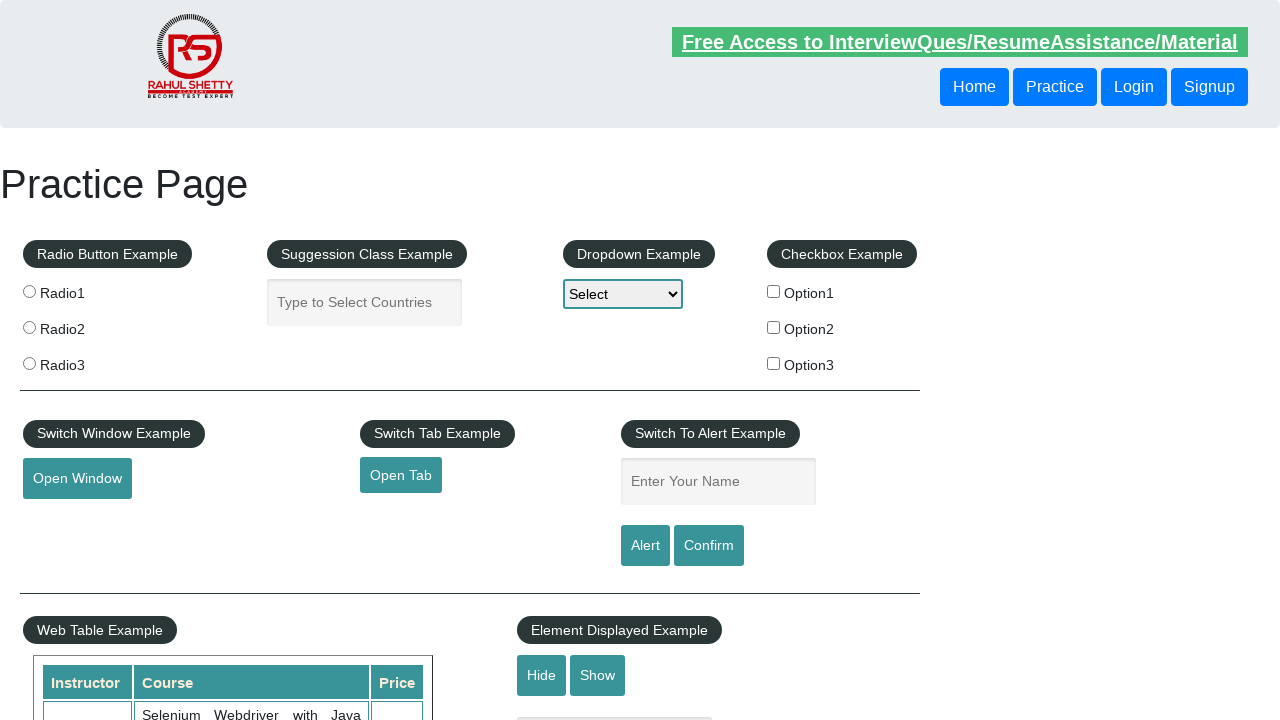

Selected Option2 checkbox at (774, 327) on input[value='option2']
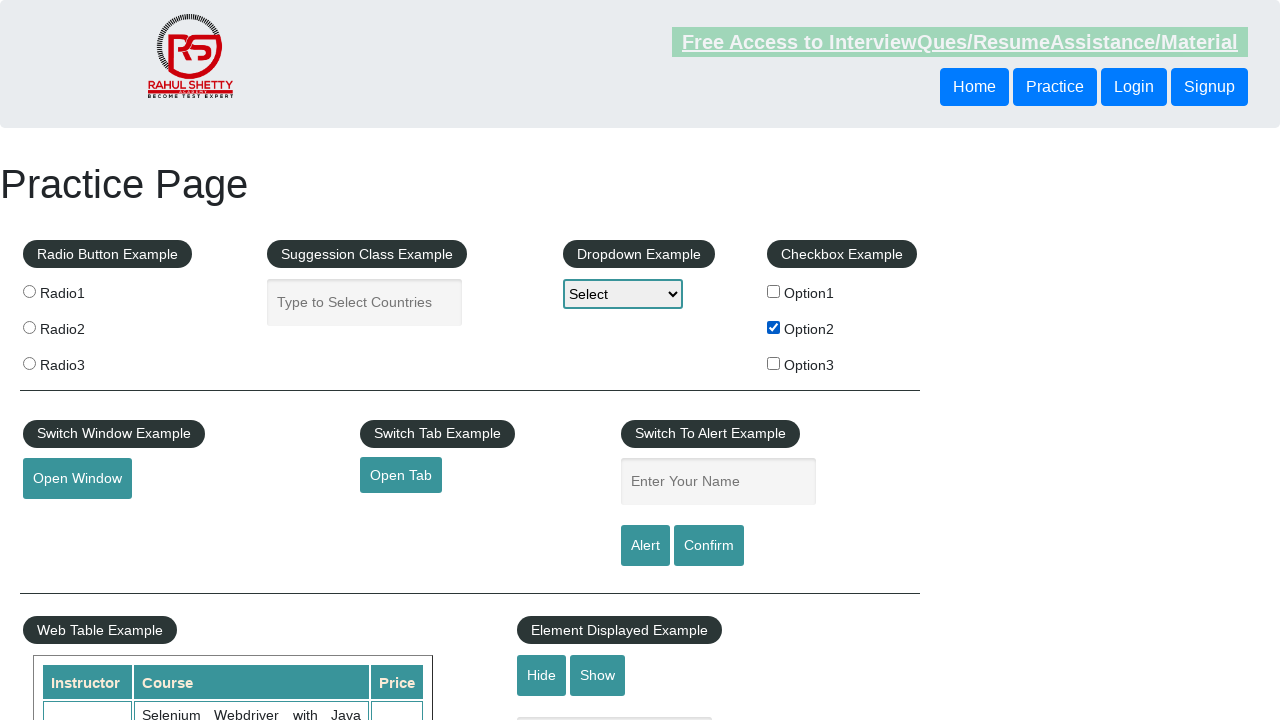

Set option_text variable to 'Option2'
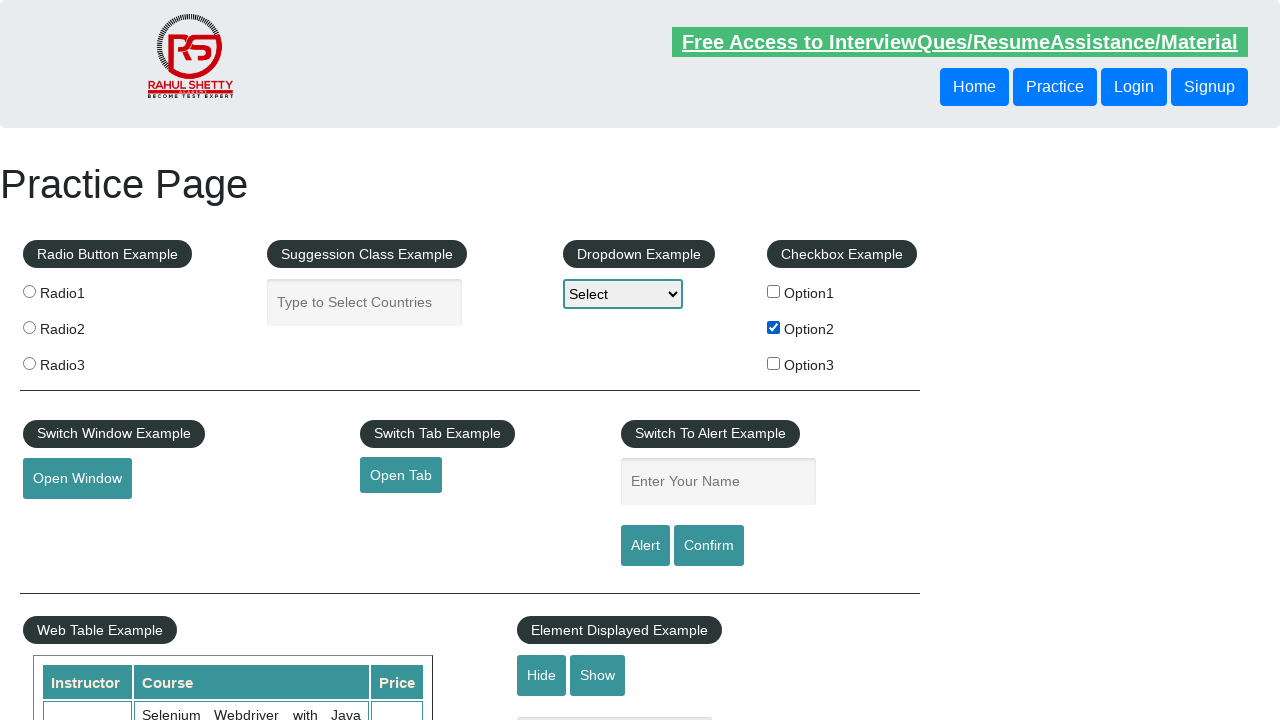

Selected 'Option2' from dropdown menu on #dropdown-class-example
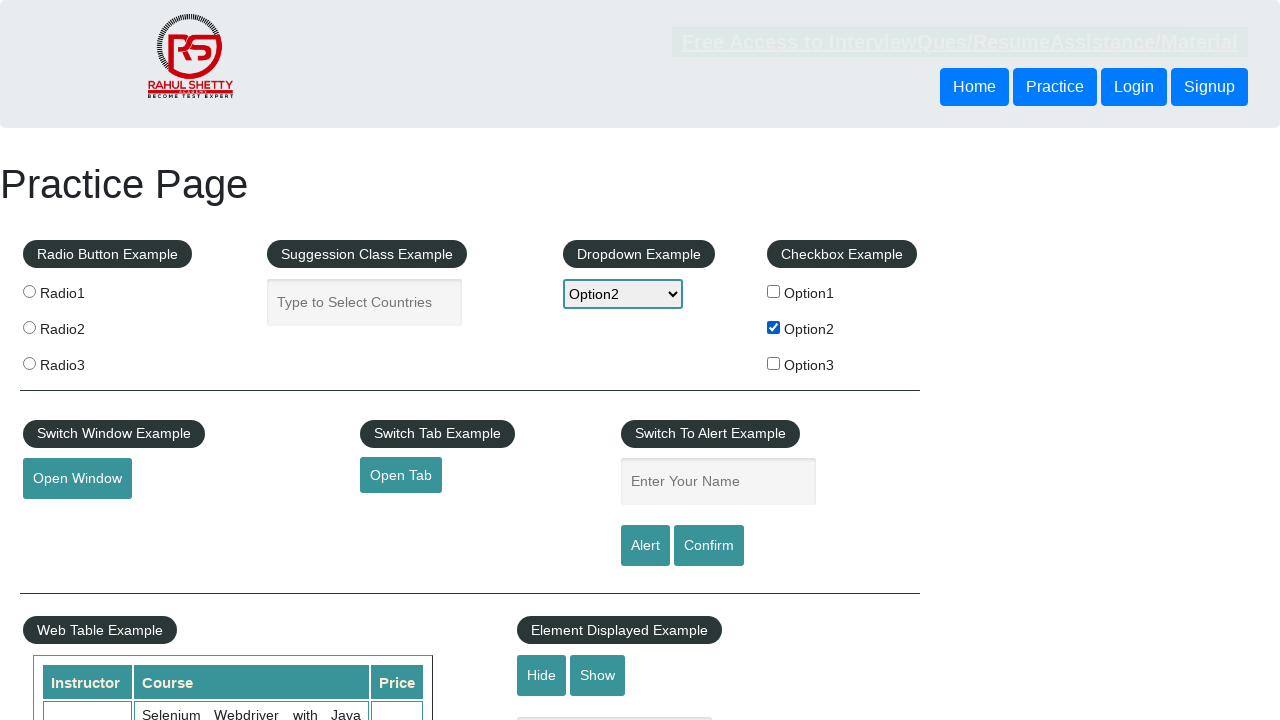

Entered 'Option2' in the name field on #name
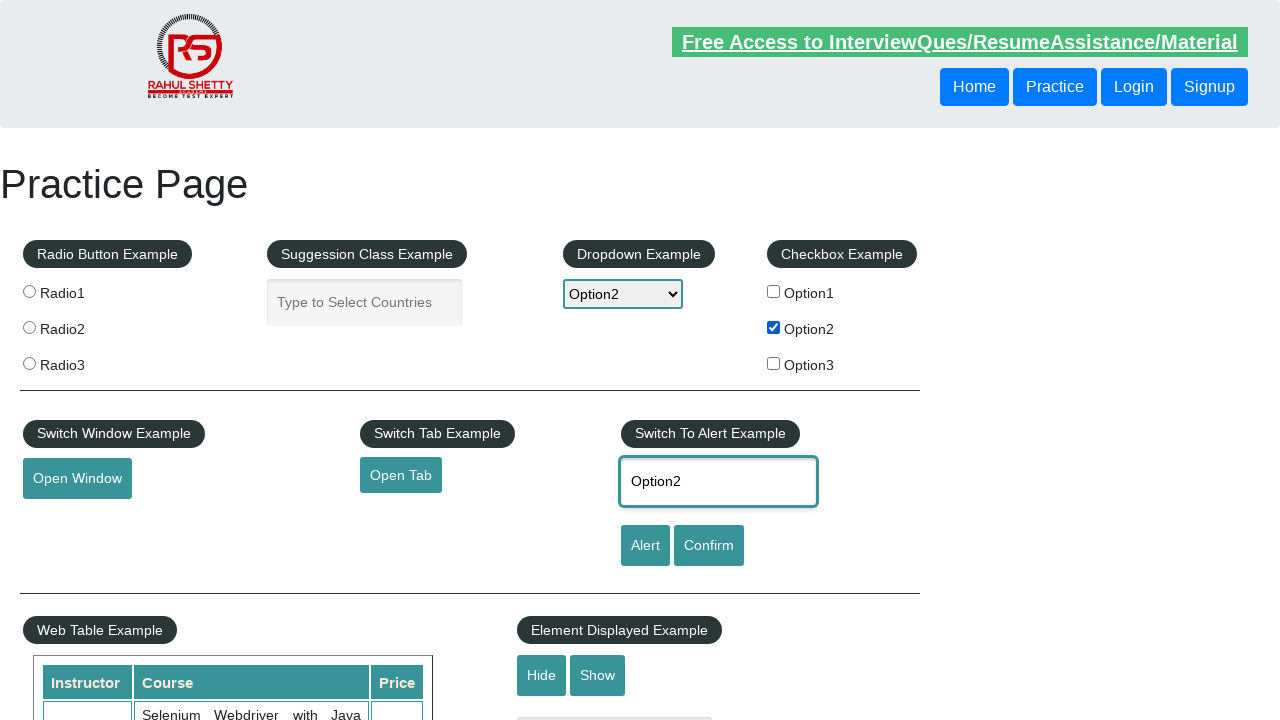

Clicked alert button to trigger alert message at (645, 546) on #alertbtn
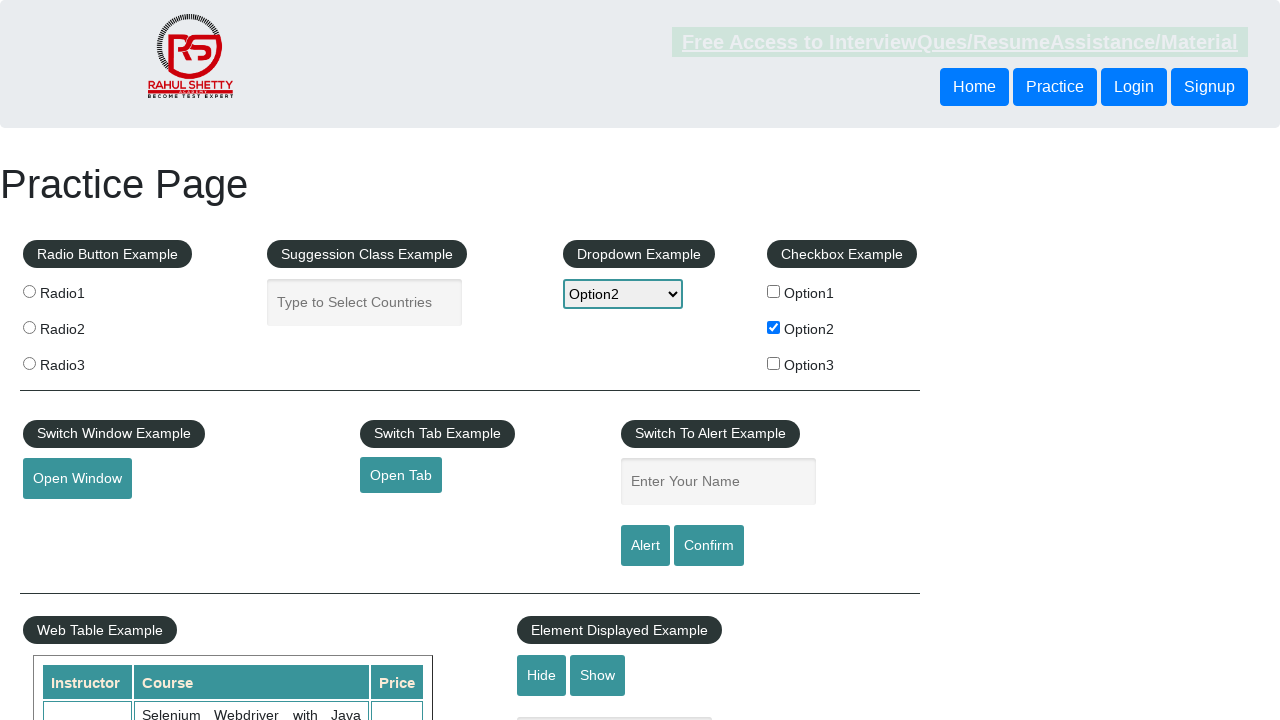

Set up dialog handler to accept alert
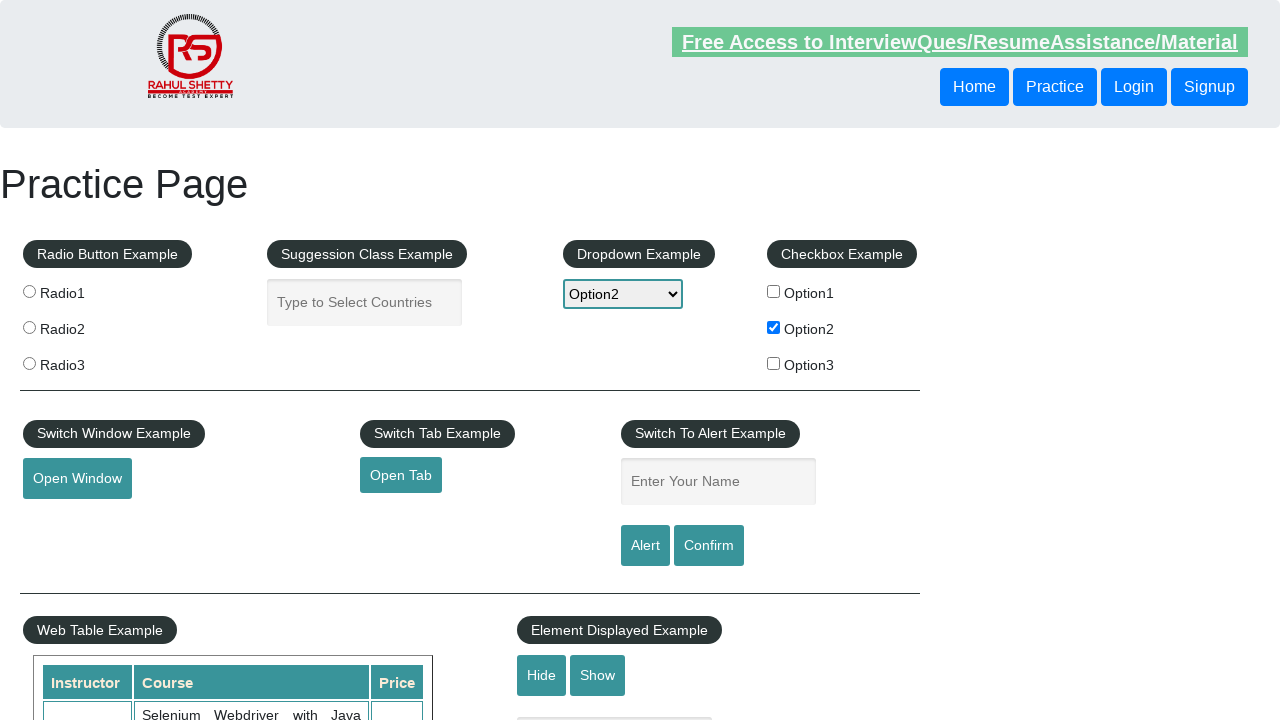

Clicked alert button again and accepted the alert message containing 'Option2' at (645, 546) on #alertbtn
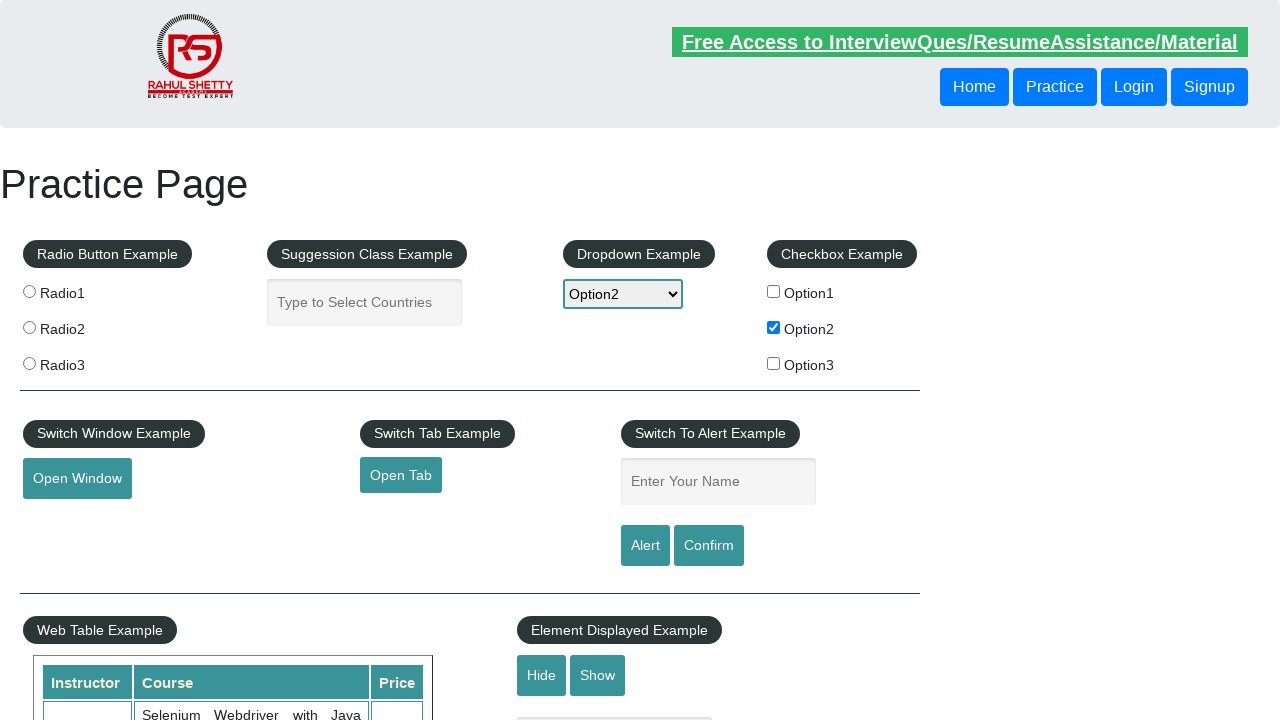

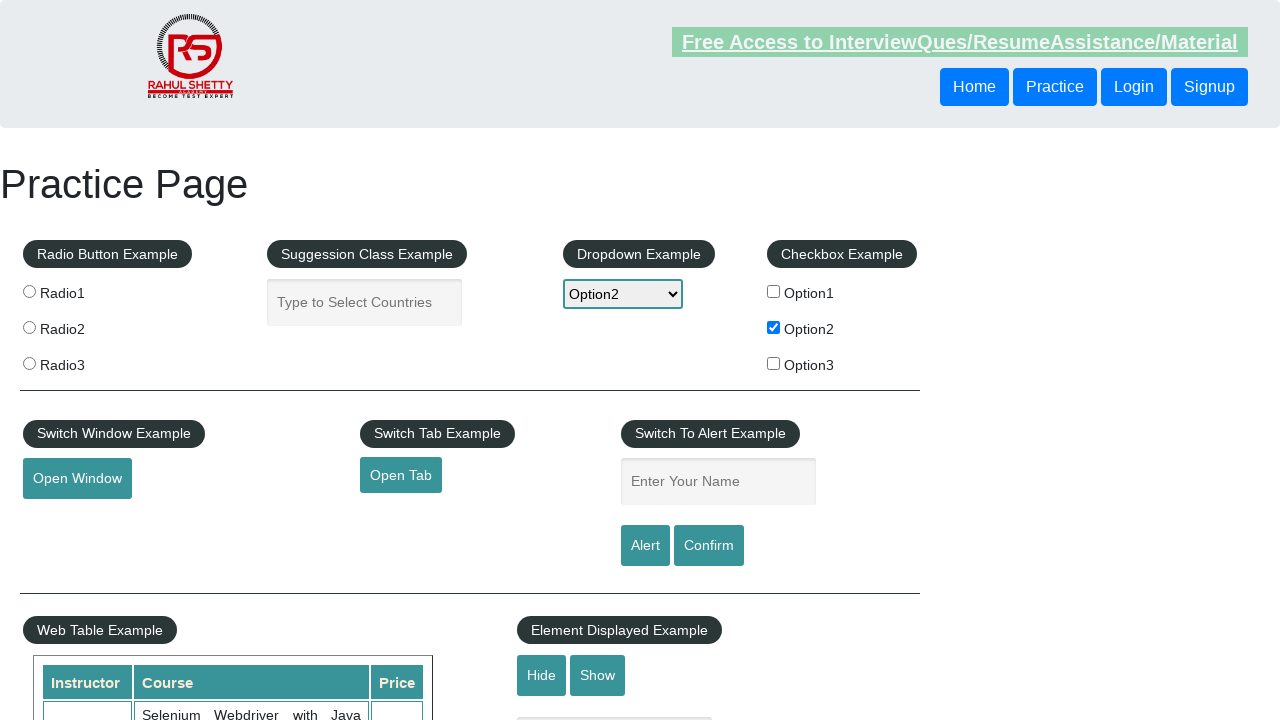